Tests slider interaction by dragging the range slider to a target value of 75 and verifying the displayed value updates correctly

Starting URL: https://paulocoliveira.github.io/mypages/advanced/index.html

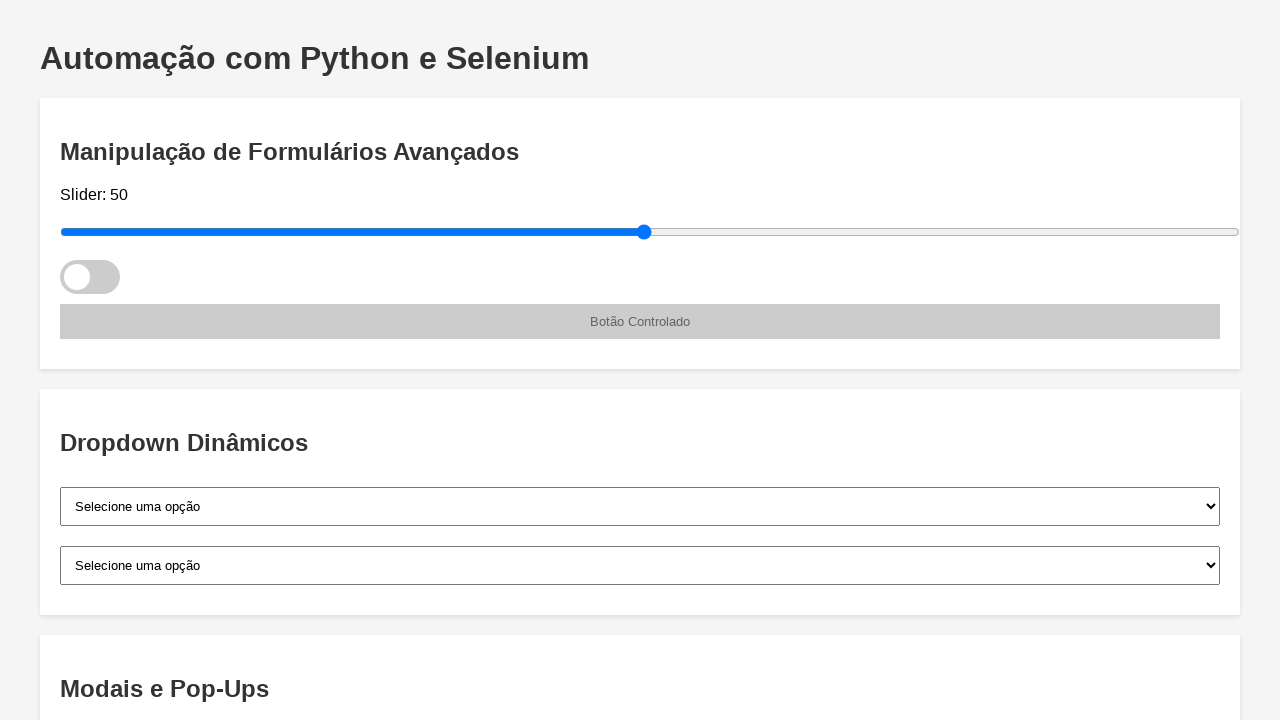

Located the range slider element
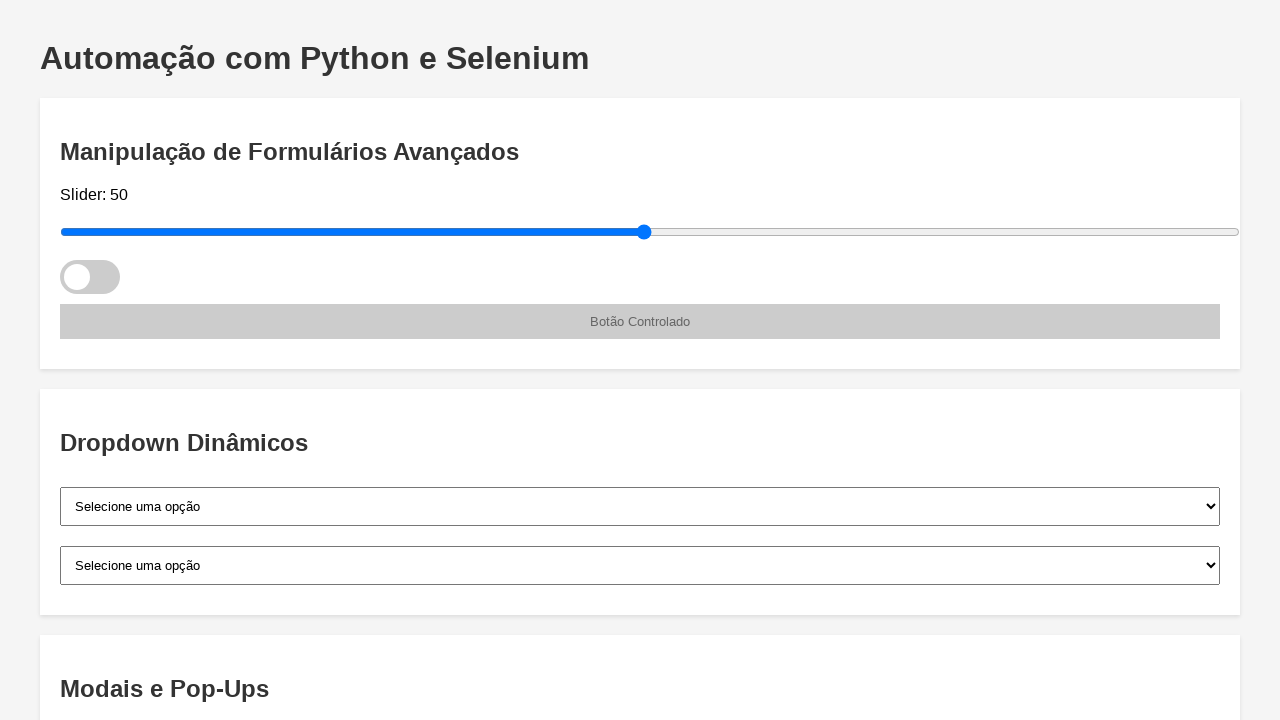

Retrieved slider bounding box dimensions
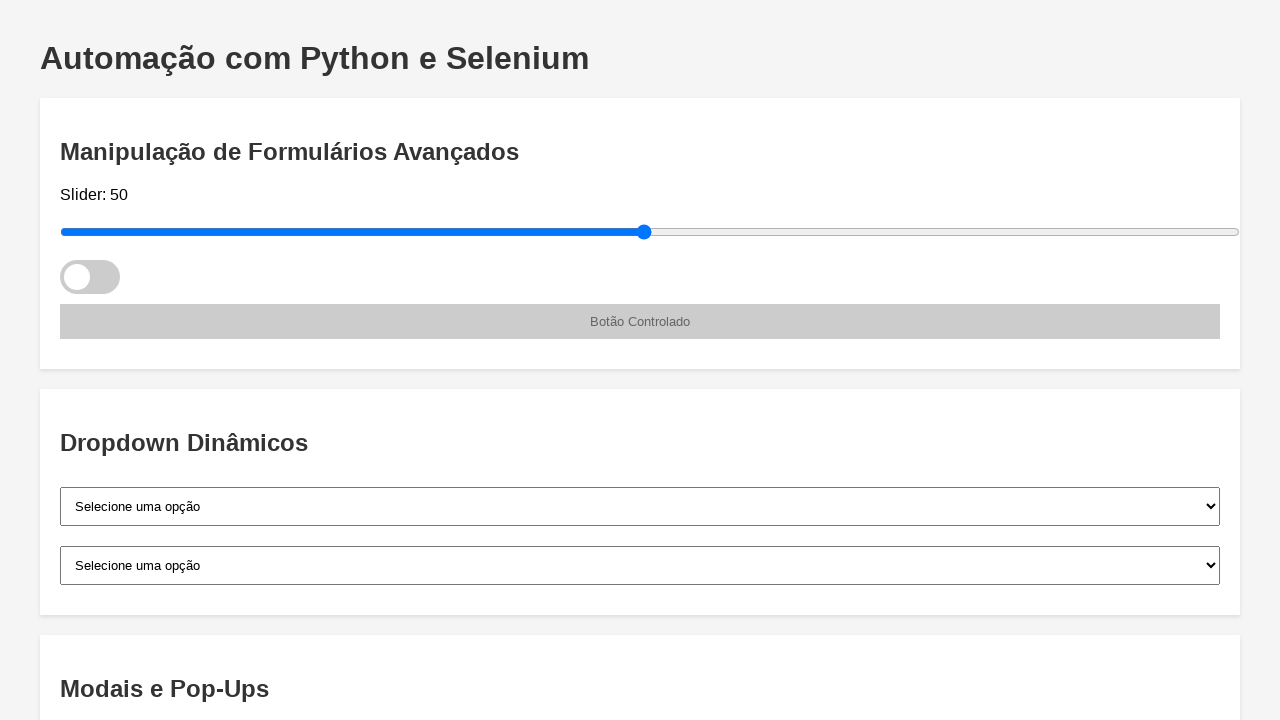

Extracted slider width for offset calculation
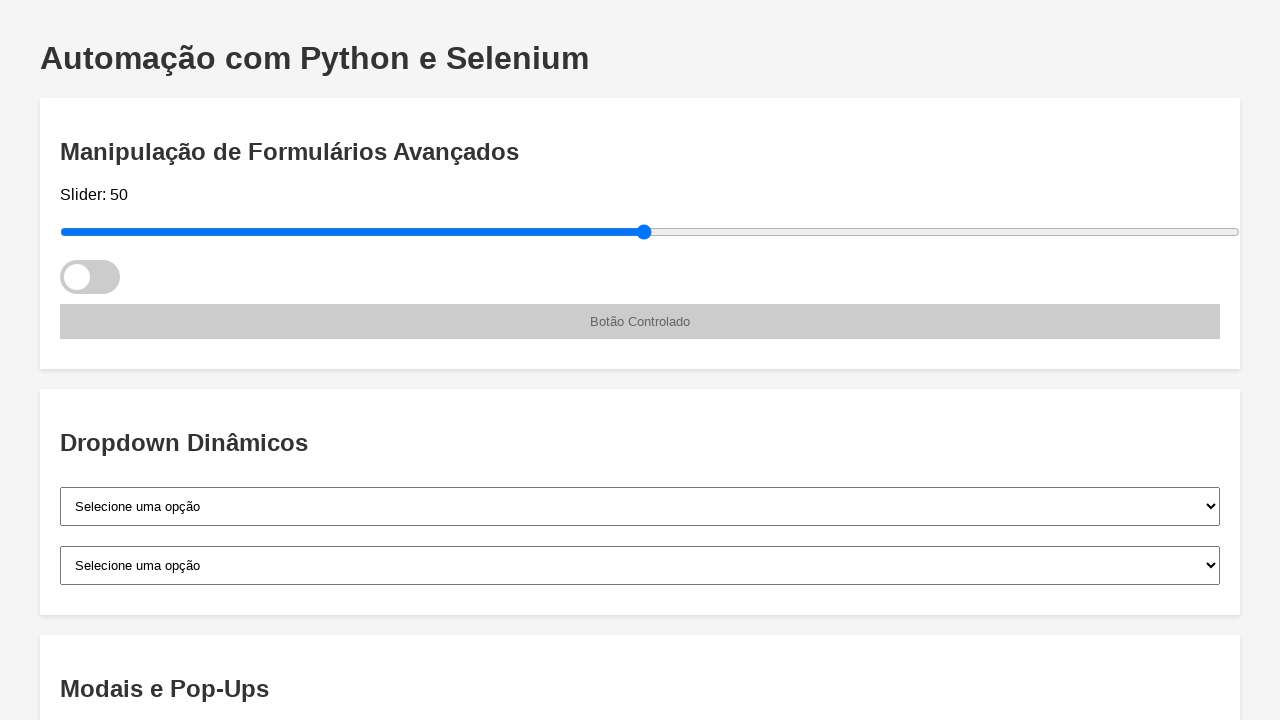

Calculated drag offset to move slider from 50 to target value 75
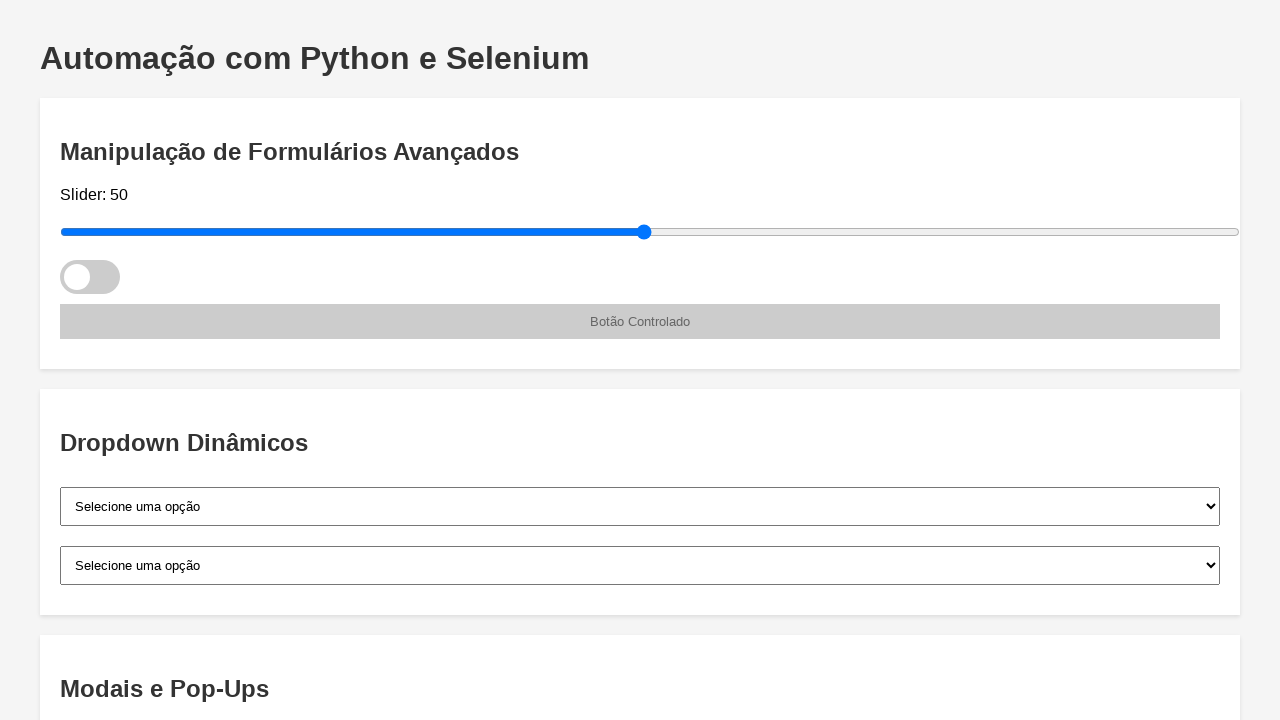

Dragged slider to target position (value 75) at (947, 214)
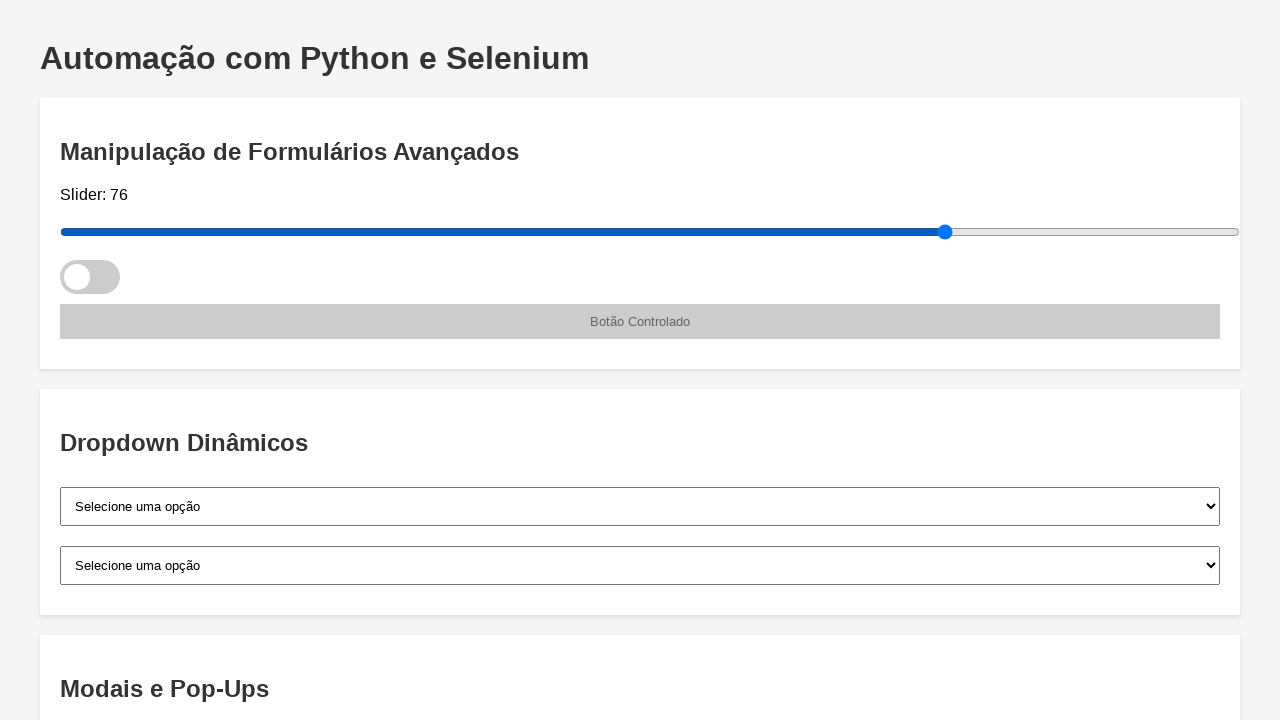

Waited 1 second for slider value to update
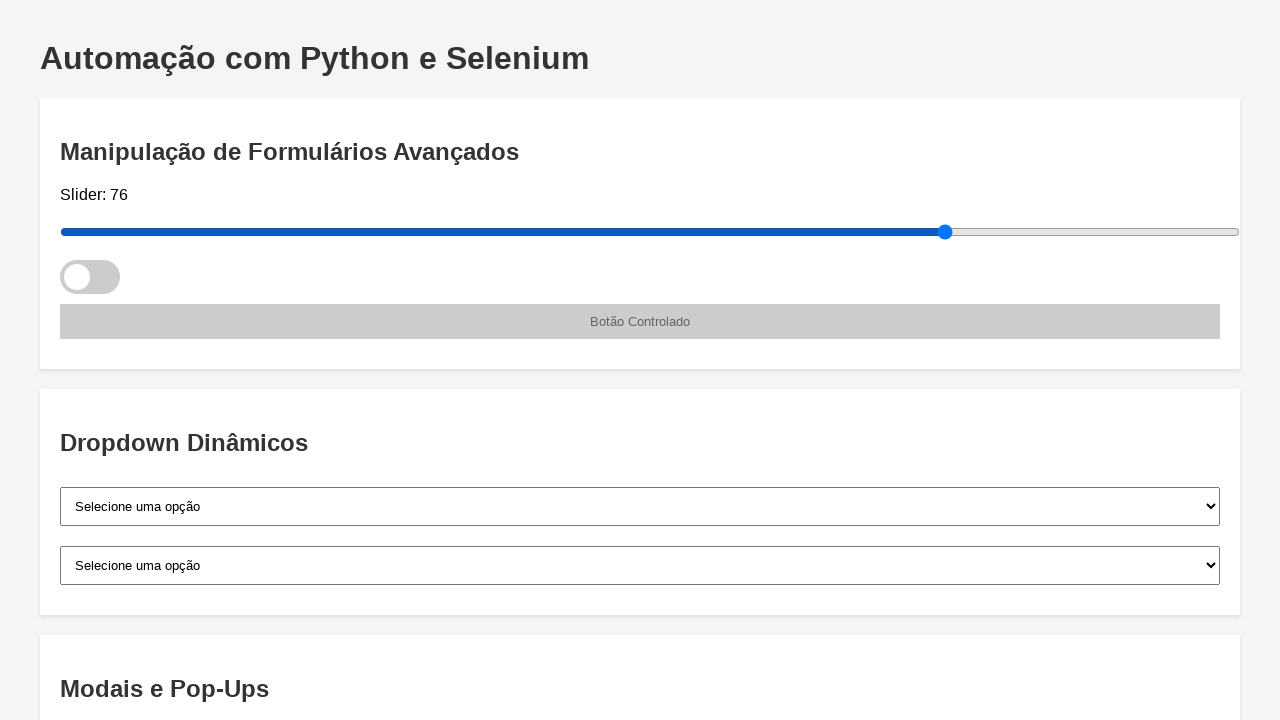

Located the slider value display element
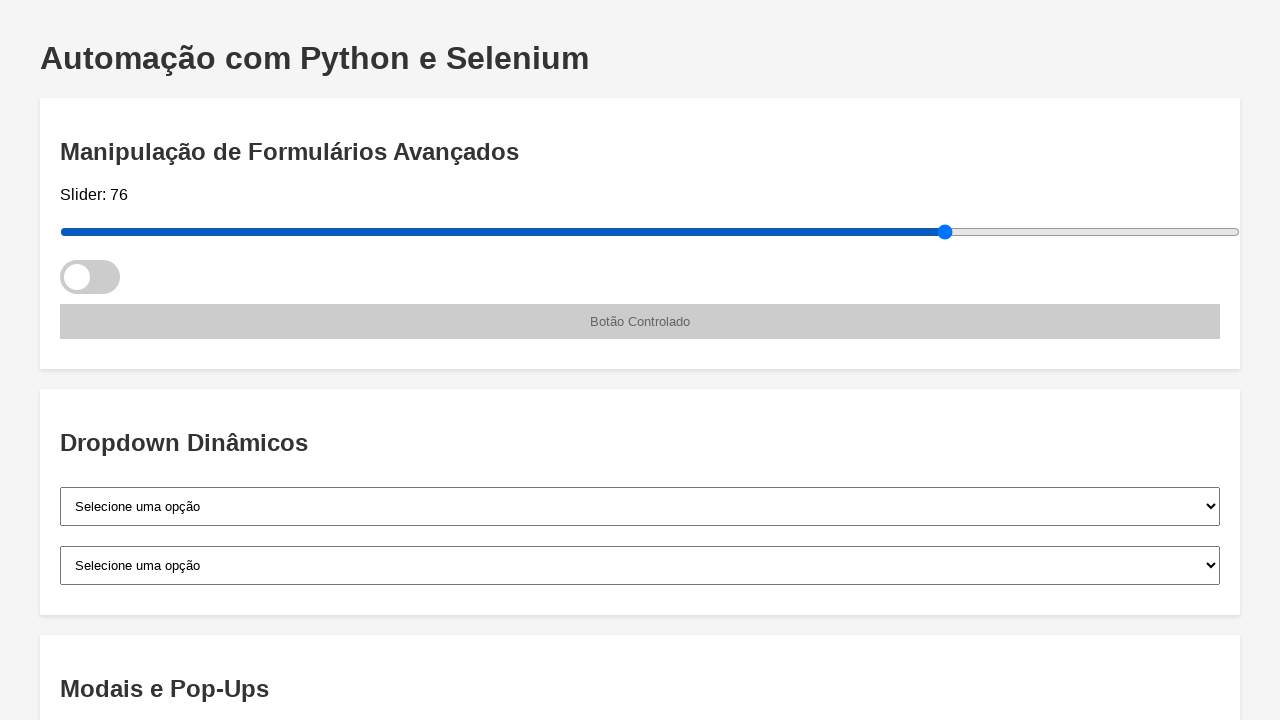

Verified slider value element is visible
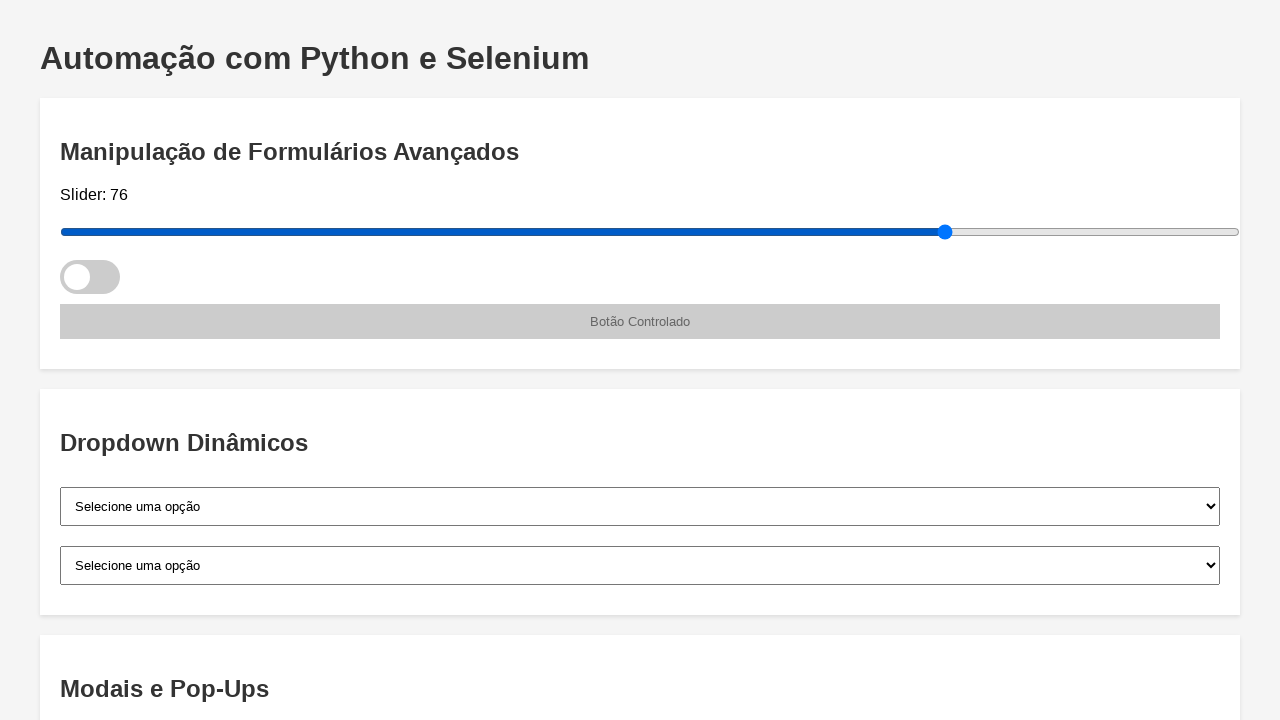

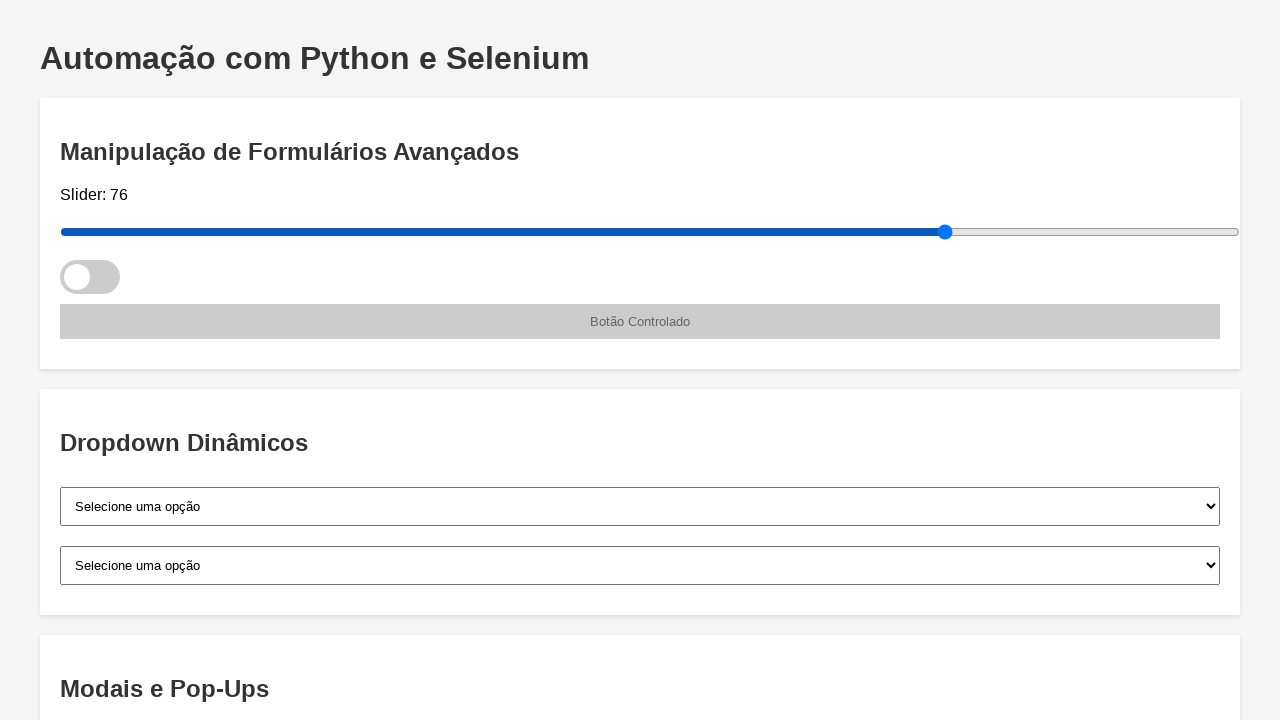